Tests JavaScript alert handling by clicking a button that triggers an alert, accepting the alert, and verifying the result message is displayed on the page.

Starting URL: http://the-internet.herokuapp.com/javascript_alerts

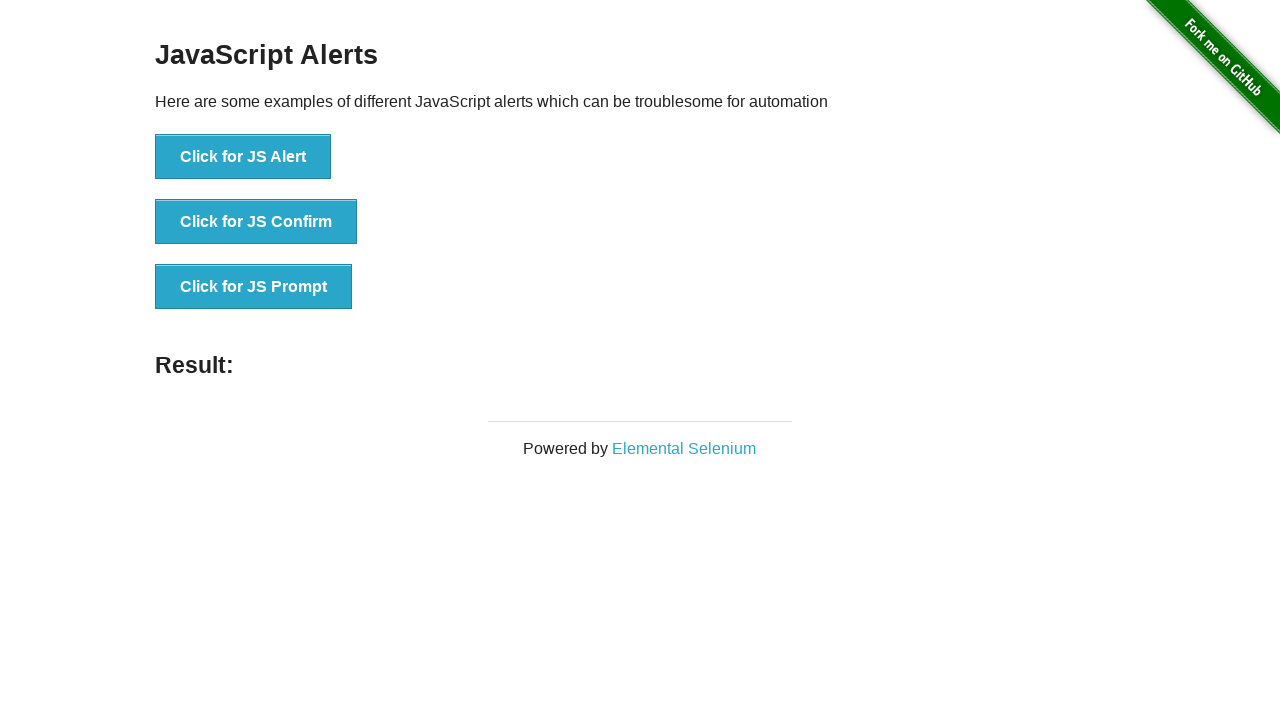

Clicked the first button to trigger JavaScript alert at (243, 157) on ul > li:nth-child(1) > button
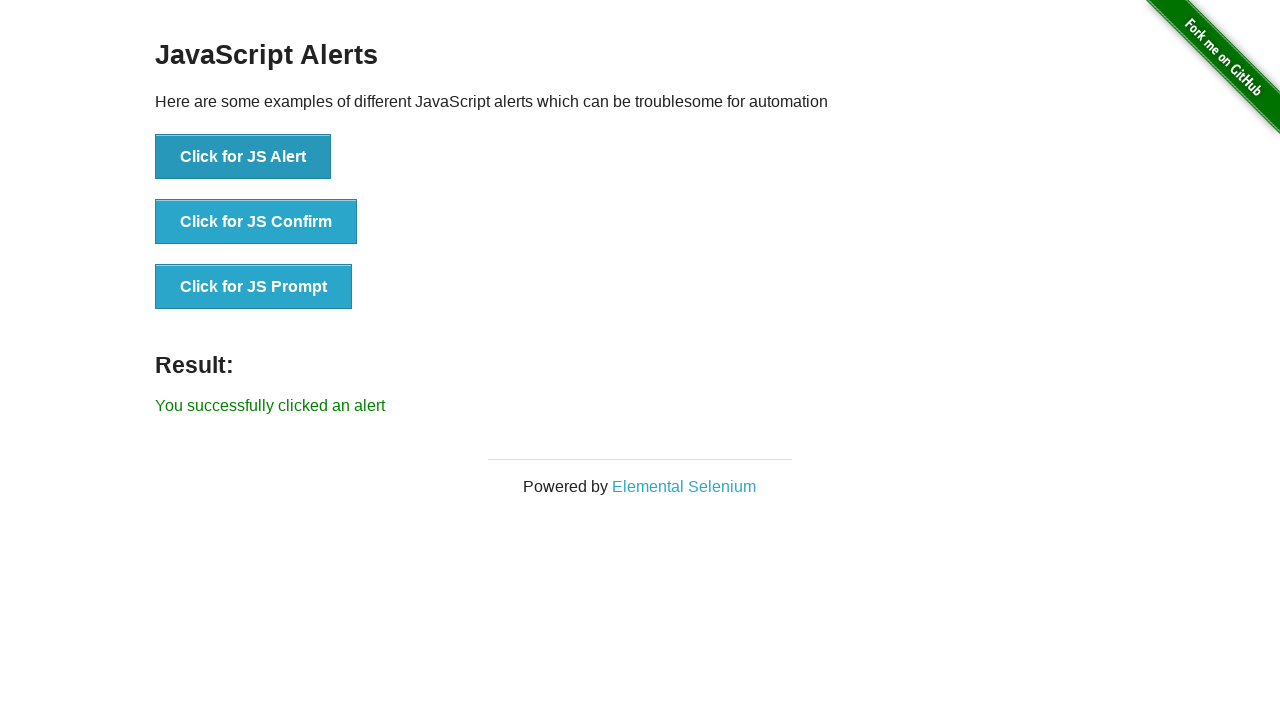

Set up dialog handler to accept alerts
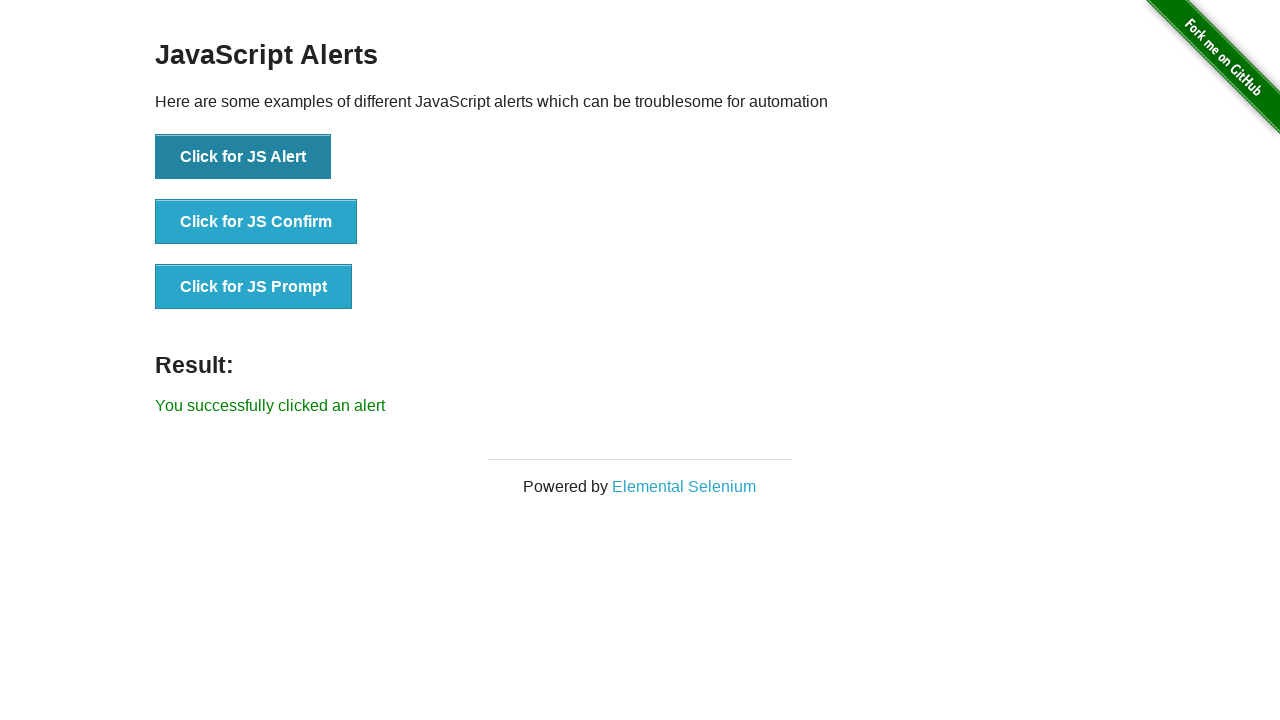

Result message element loaded
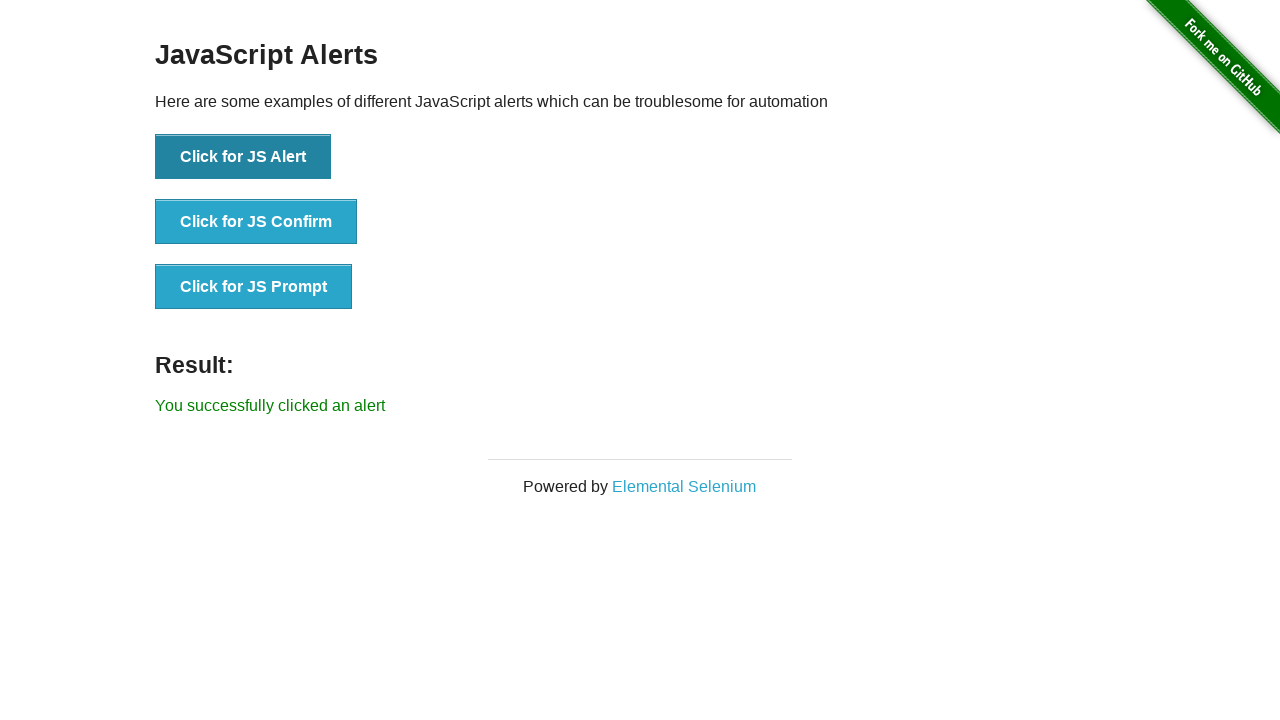

Retrieved result message text
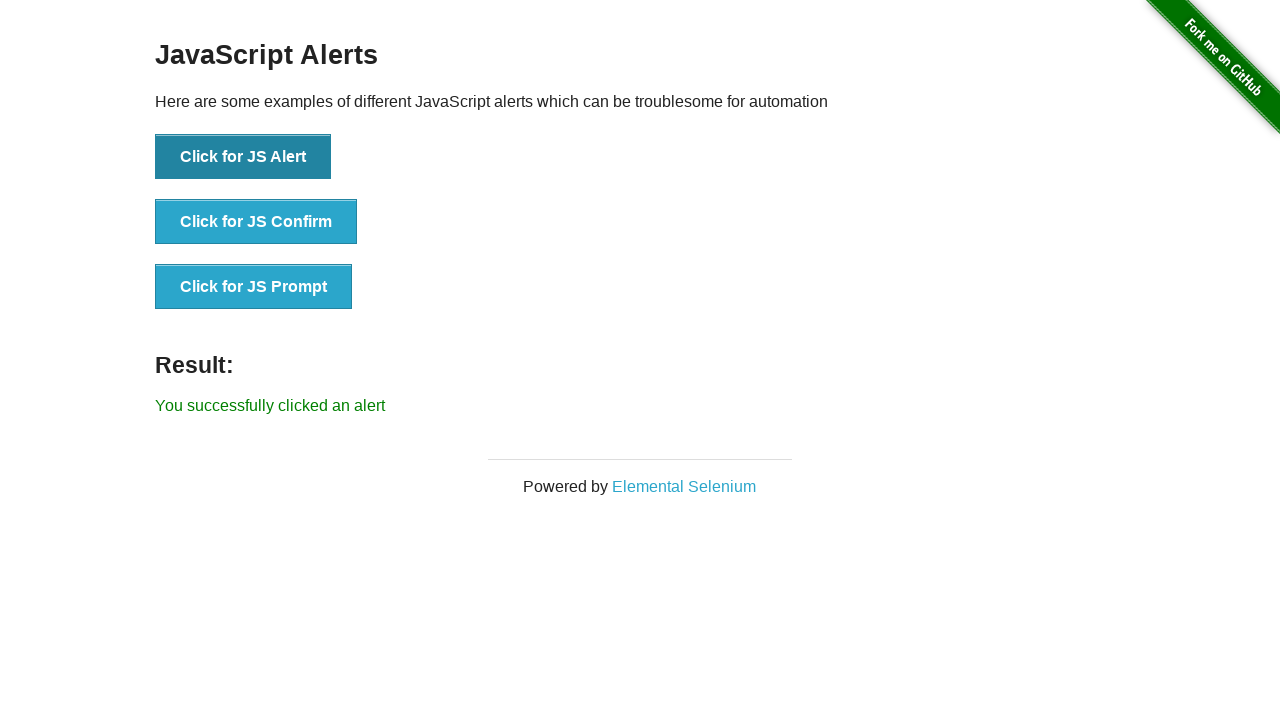

Verified result message equals 'You successfully clicked an alert'
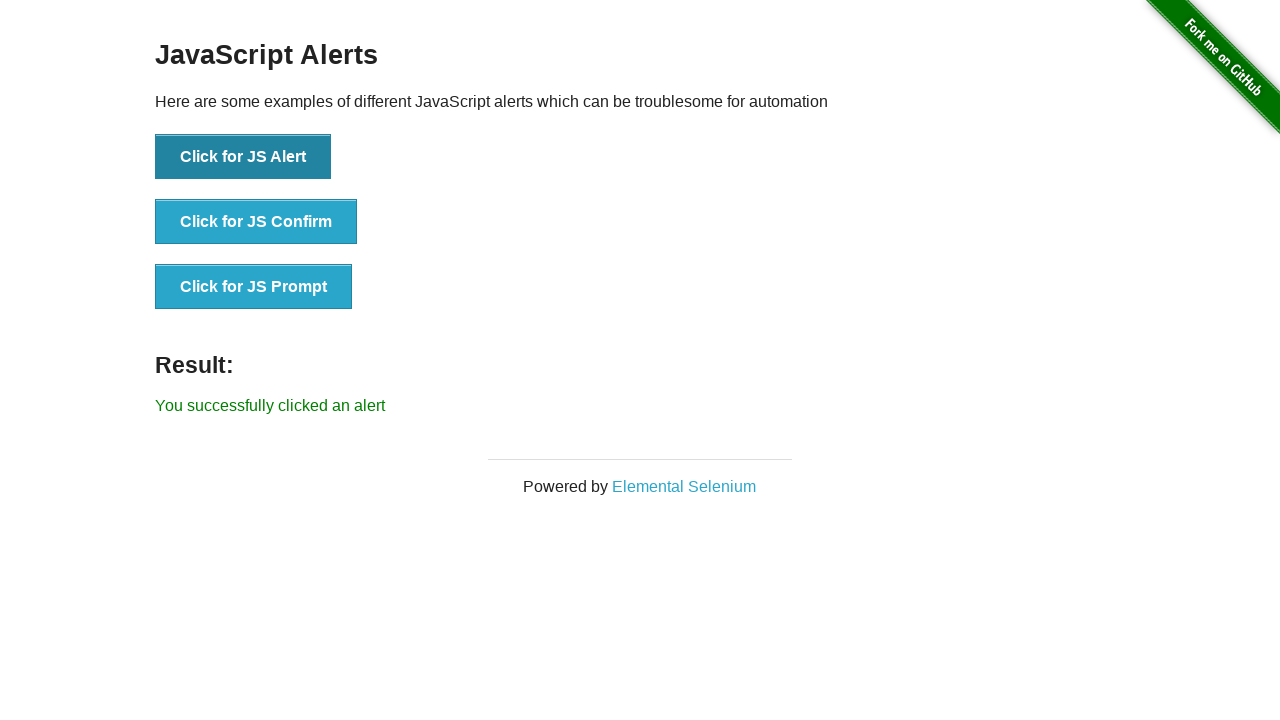

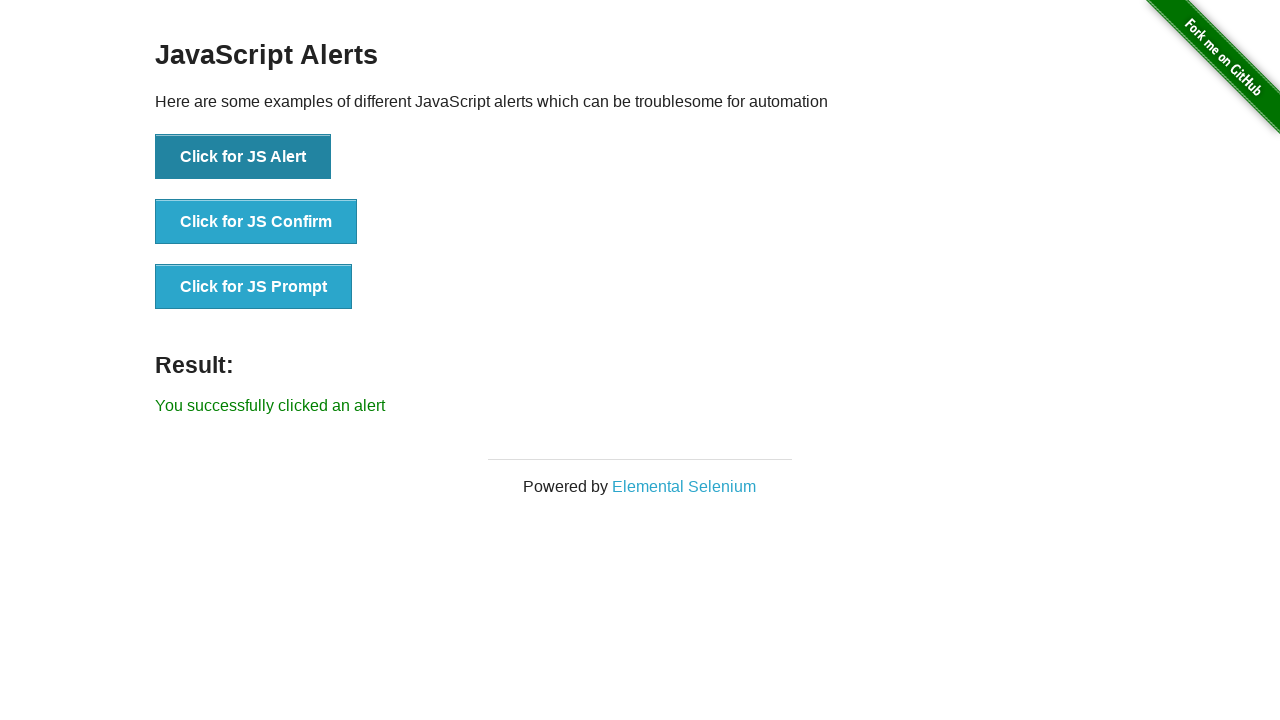